Tests form filling functionality by clicking a link to navigate to a form page, then filling out personal information fields (first name, last name, city, country) and submitting the form.

Starting URL: http://suninjuly.github.io/find_link_text

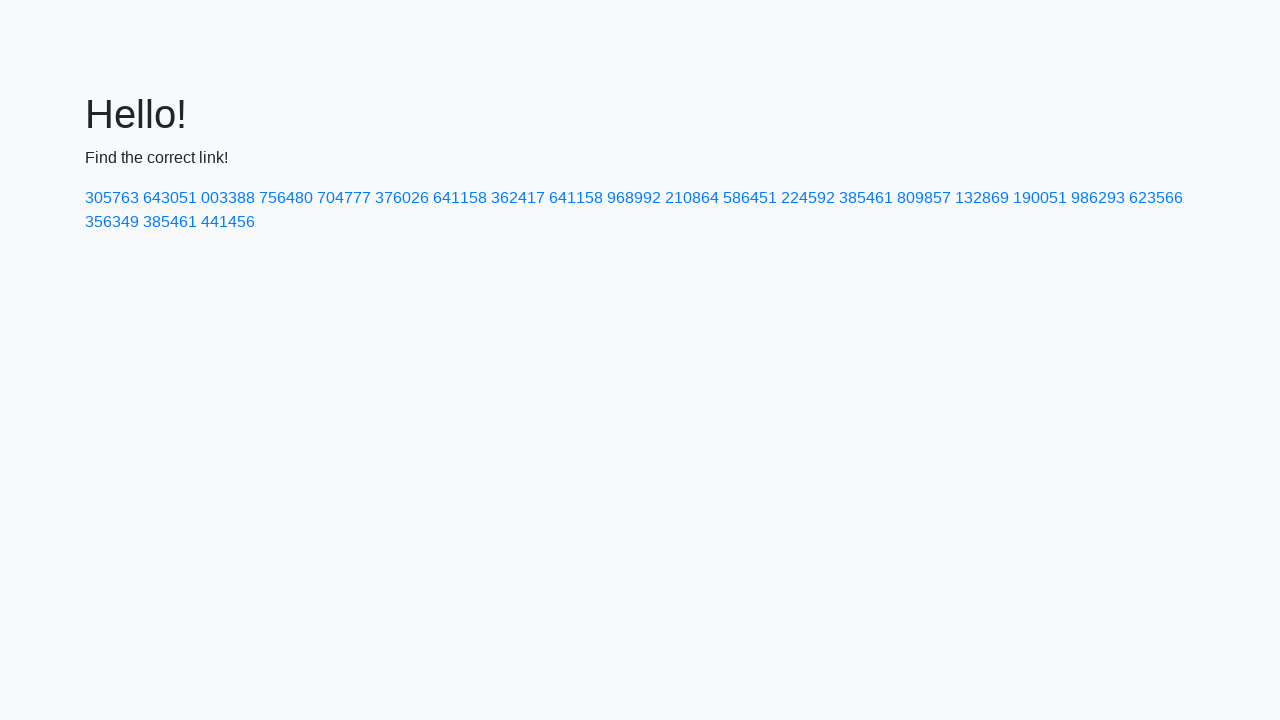

Clicked link with text '224592' to navigate to form page at (808, 198) on text=224592
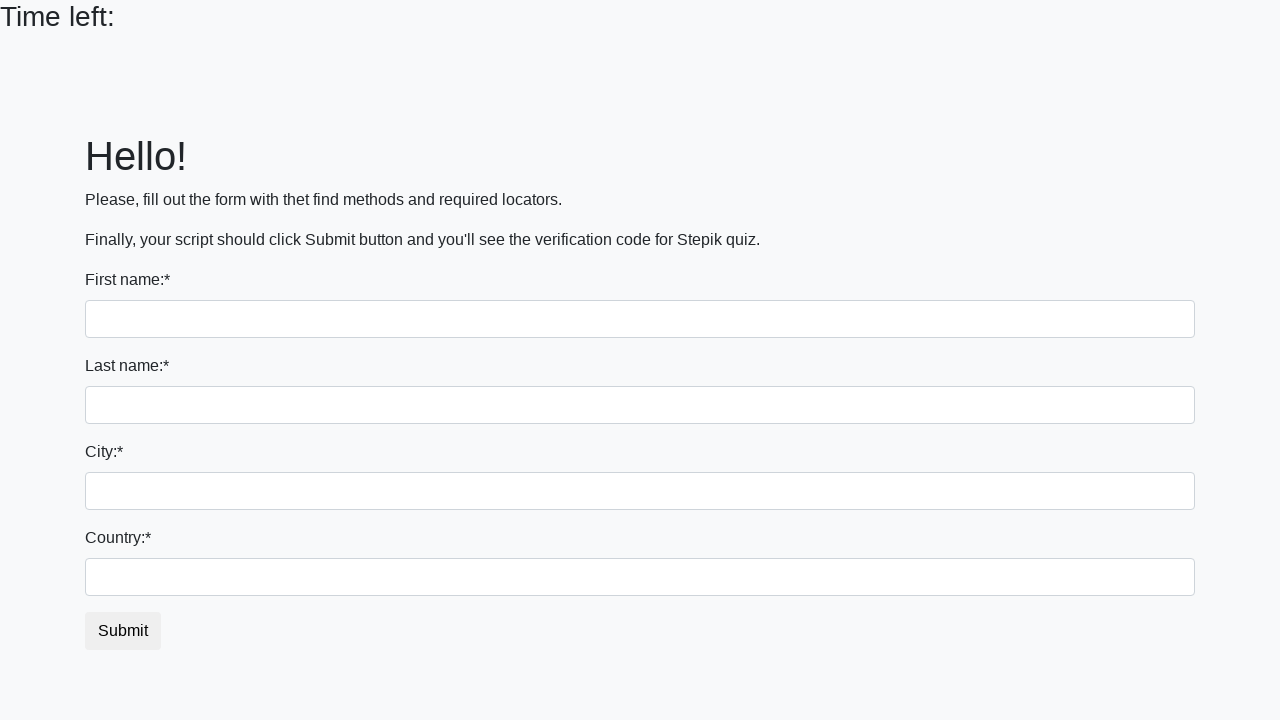

Filled first name field with 'Ivan' on input
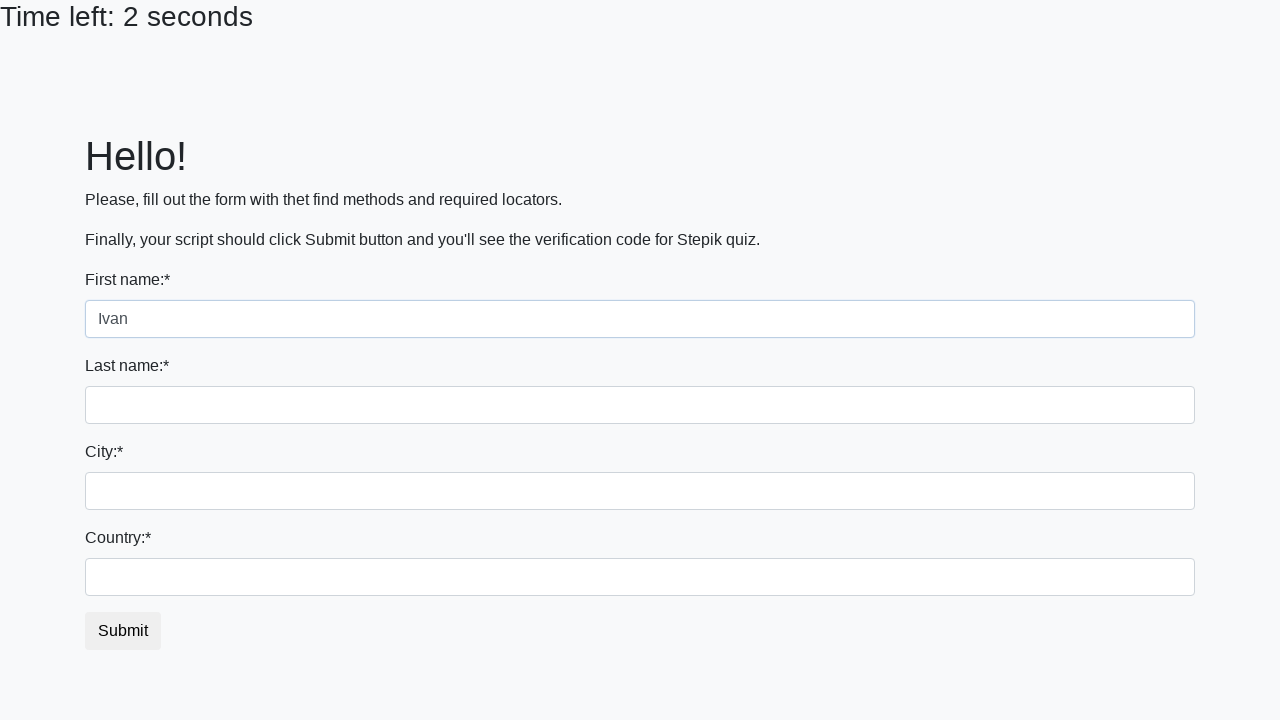

Filled last name field with 'Petrov' on input[name='last_name']
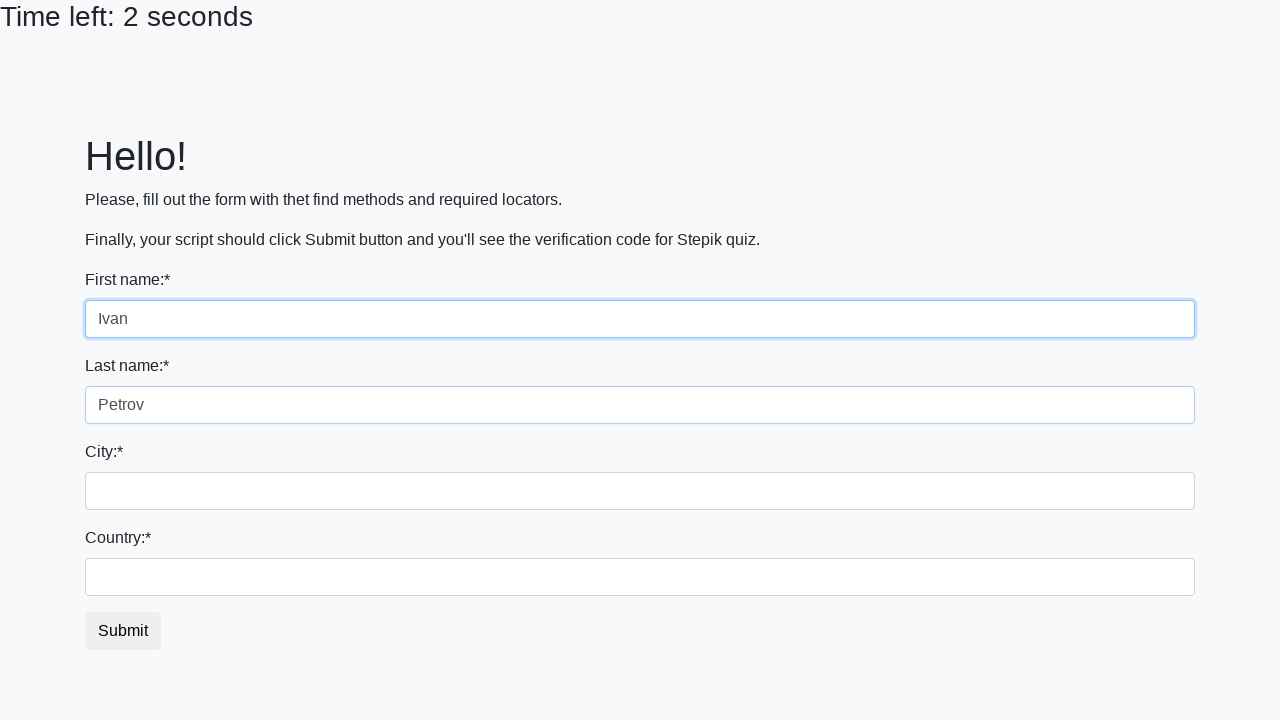

Filled city field with 'Smolensk' on .form-control.city
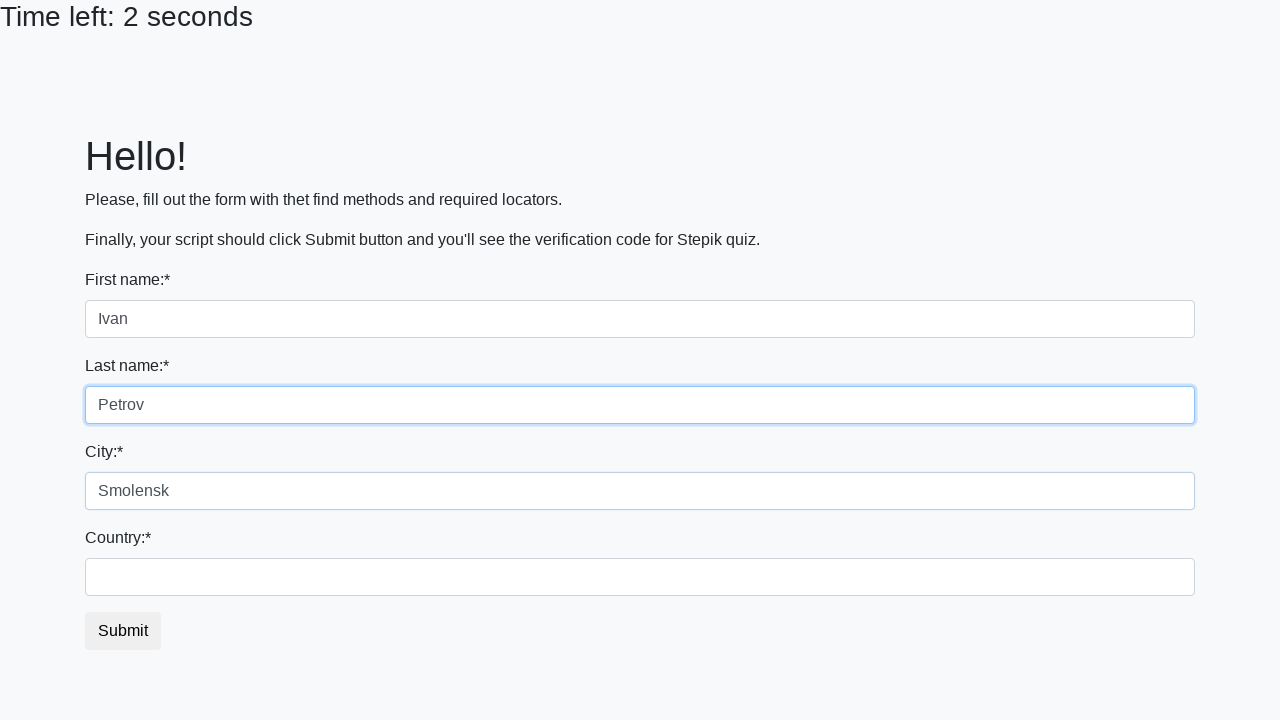

Filled country field with 'Russia' on #country
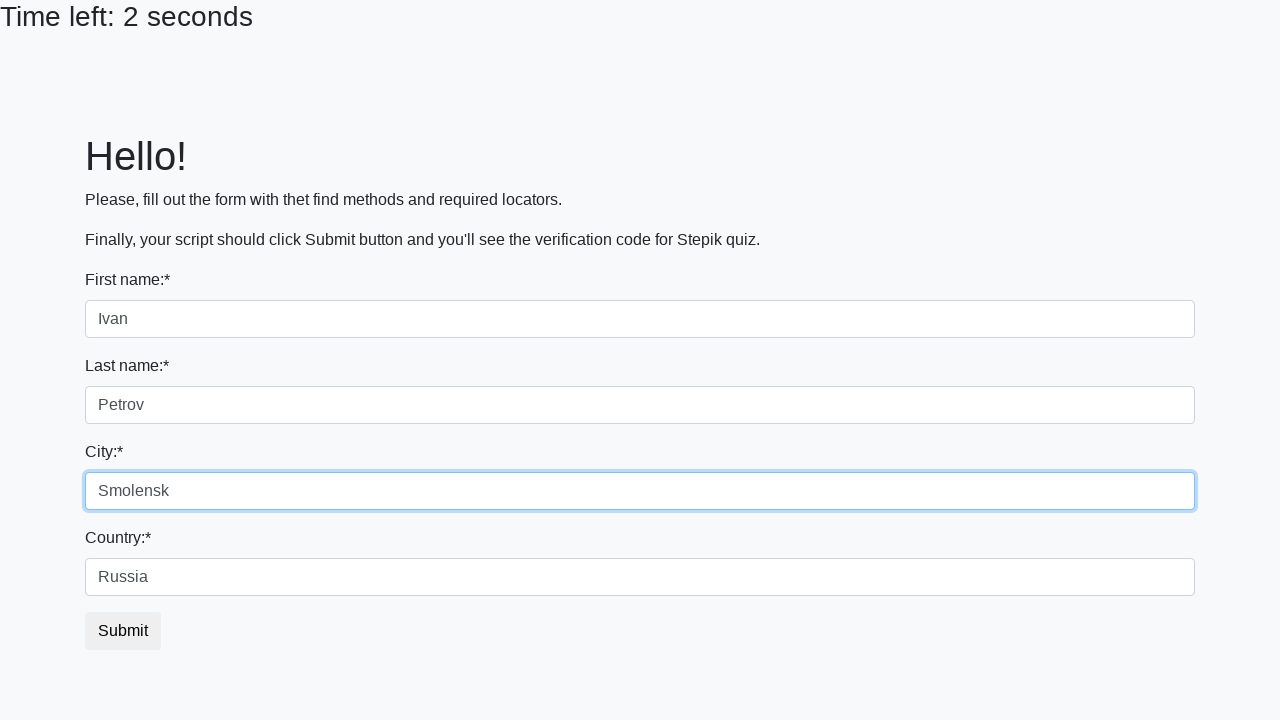

Clicked submit button to submit form at (123, 631) on button.btn
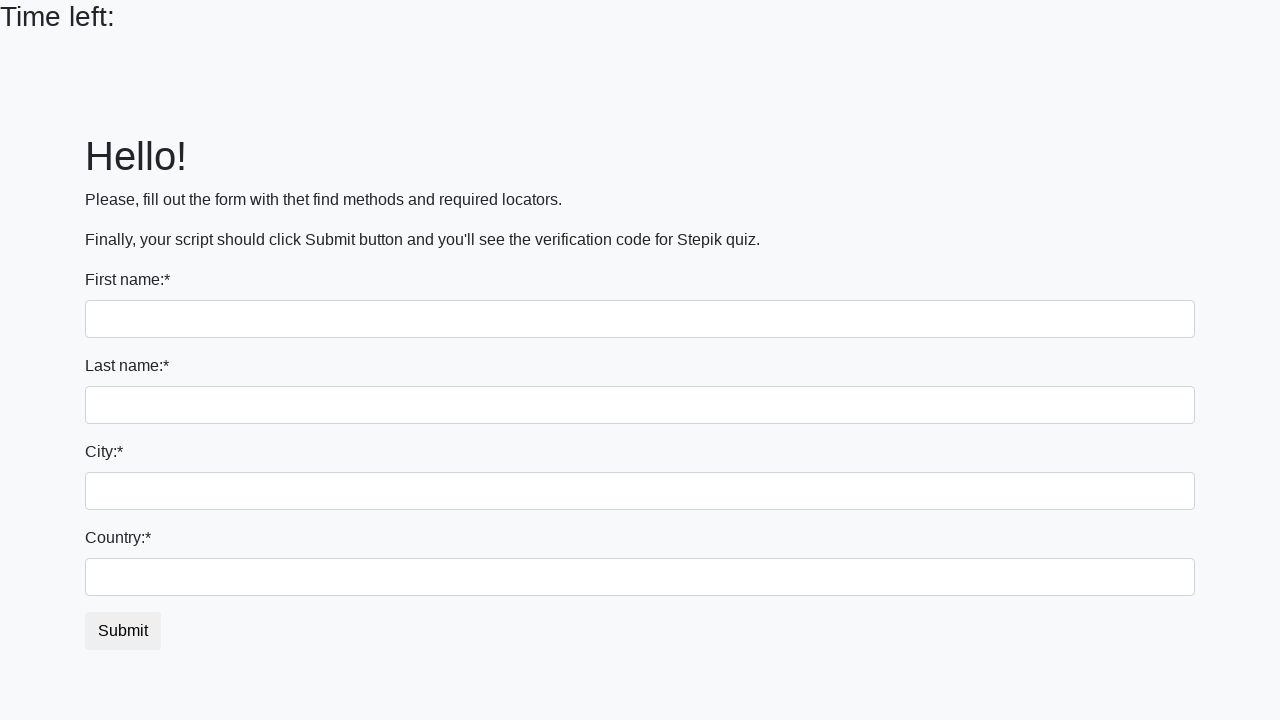

Waited 2 seconds for form submission to complete
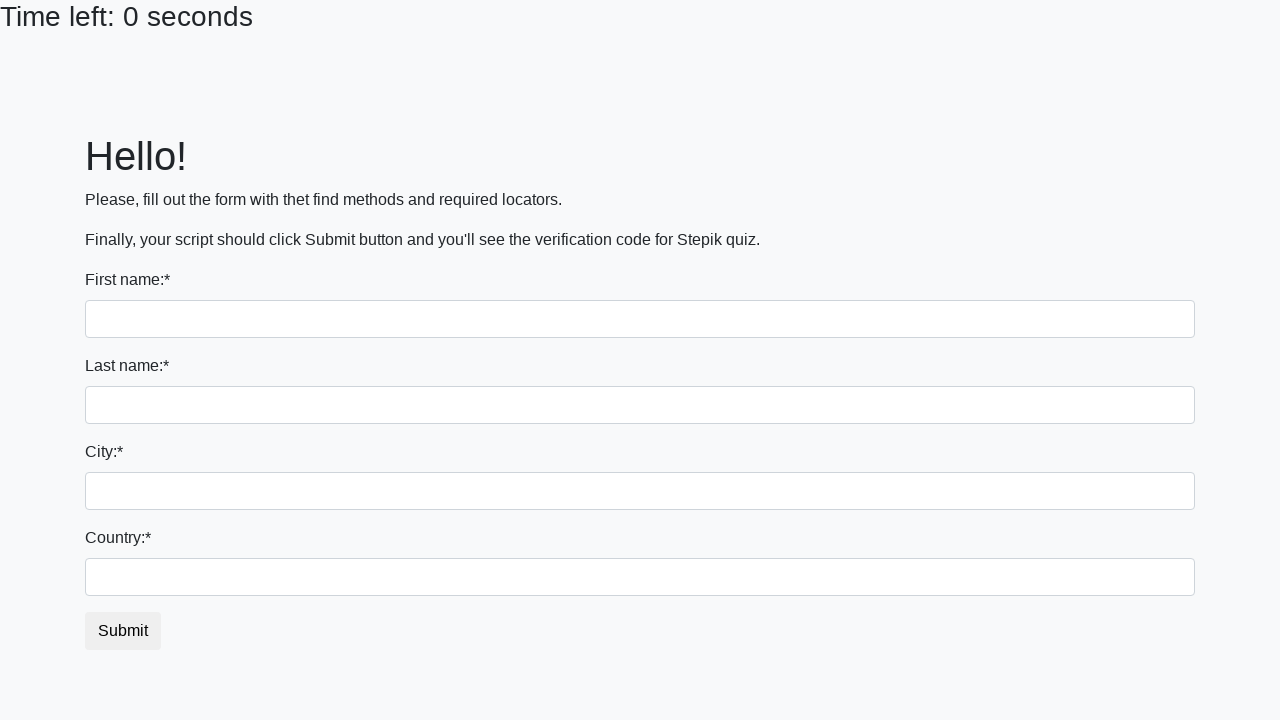

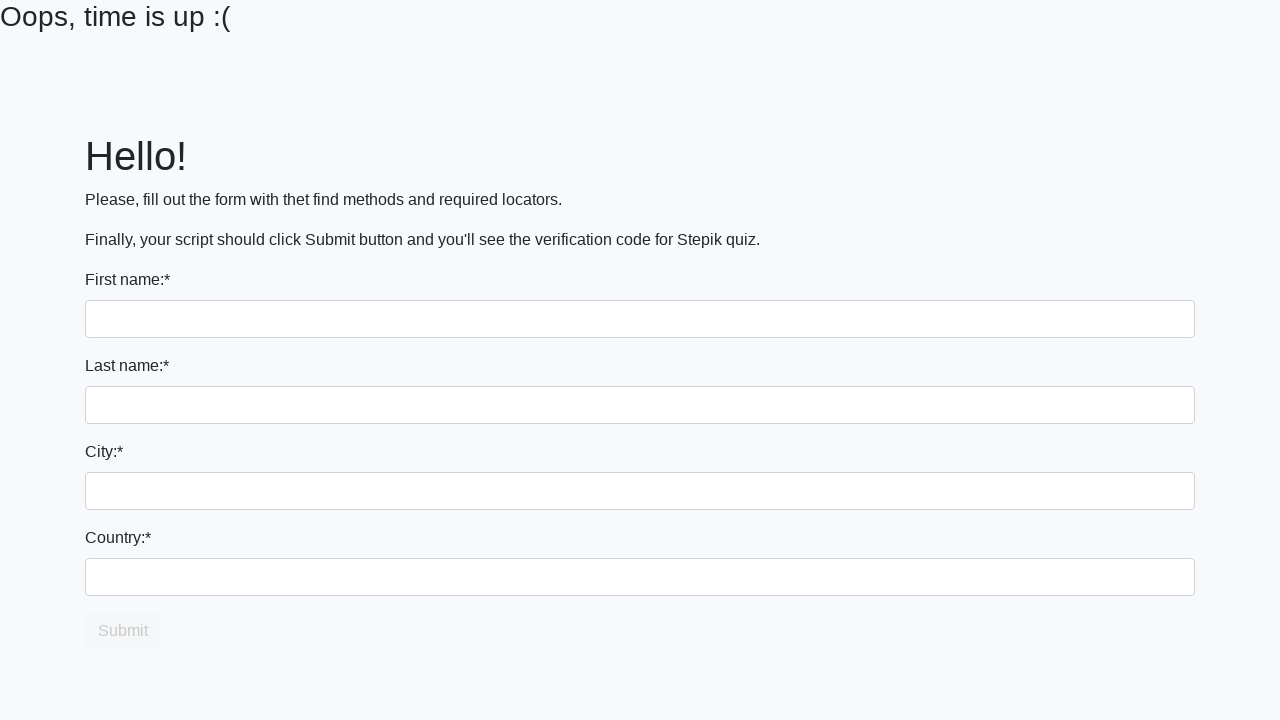